Tests form submission workflow by clicking a specific link, then filling out a multi-field form (first name, last name, city, country) and submitting it.

Starting URL: https://suninjuly.github.io/find_link_text

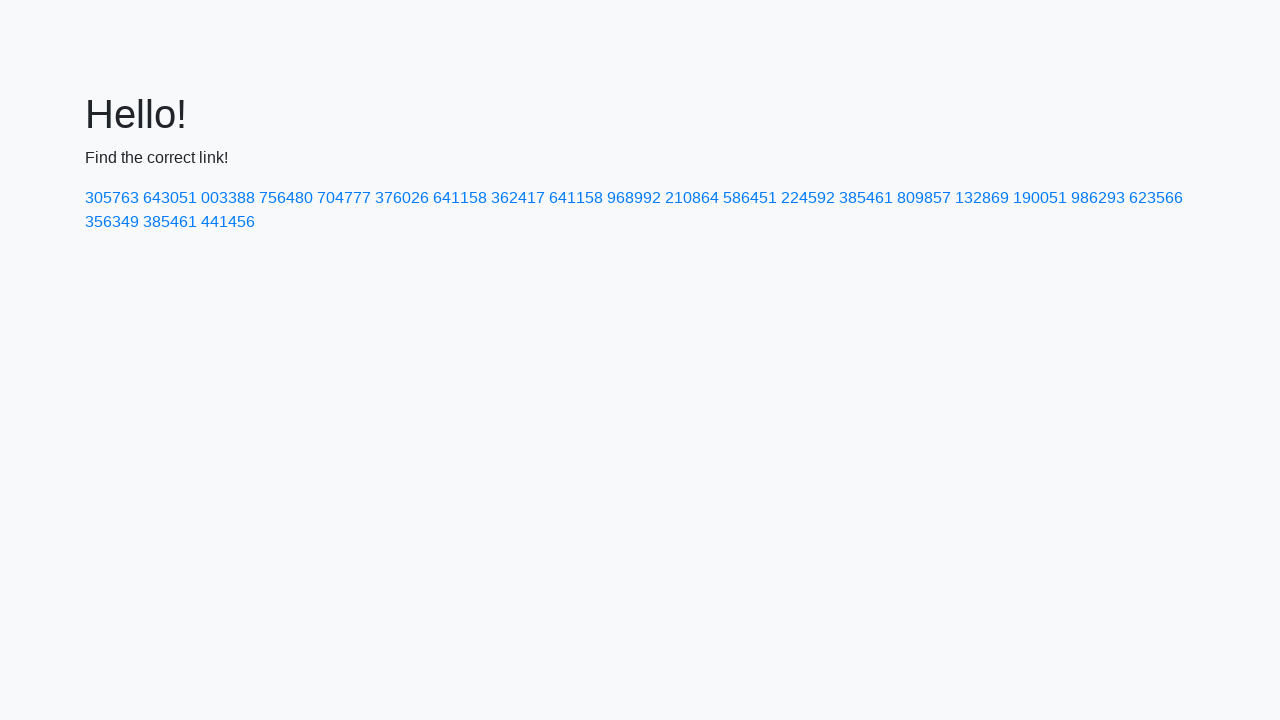

Navigated to form page
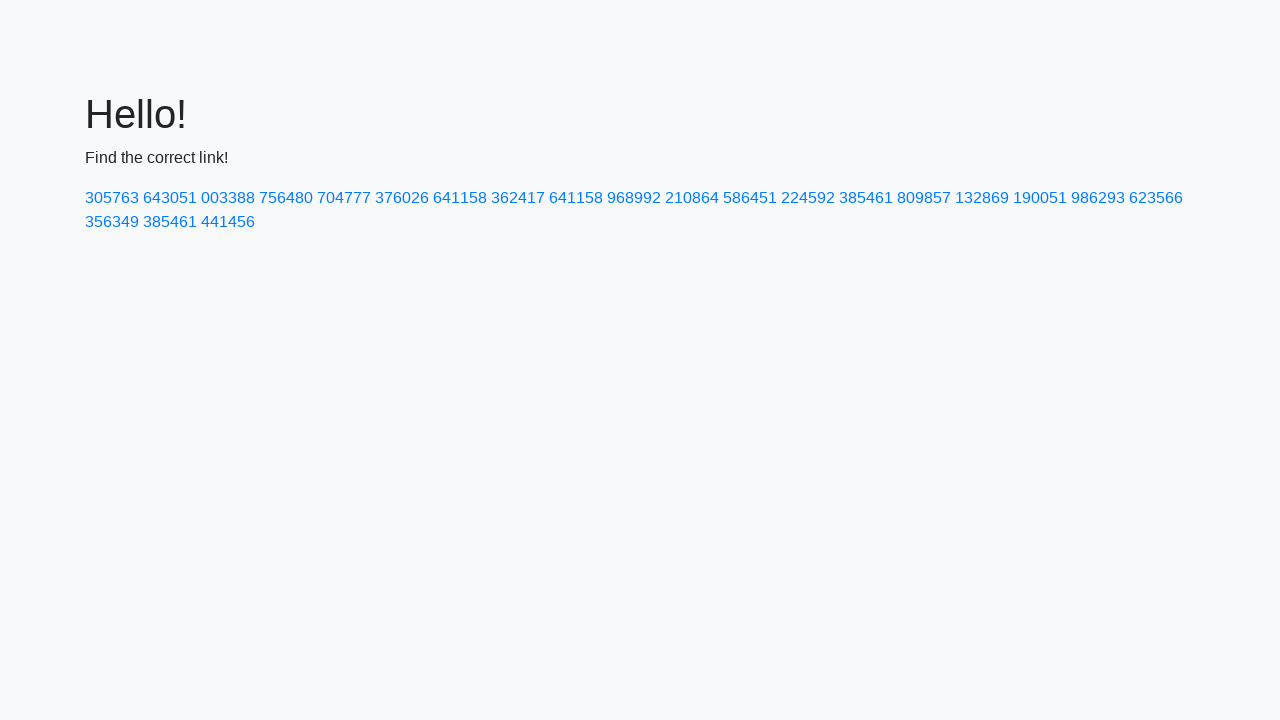

Clicked link with text '224592' at (808, 198) on text=224592
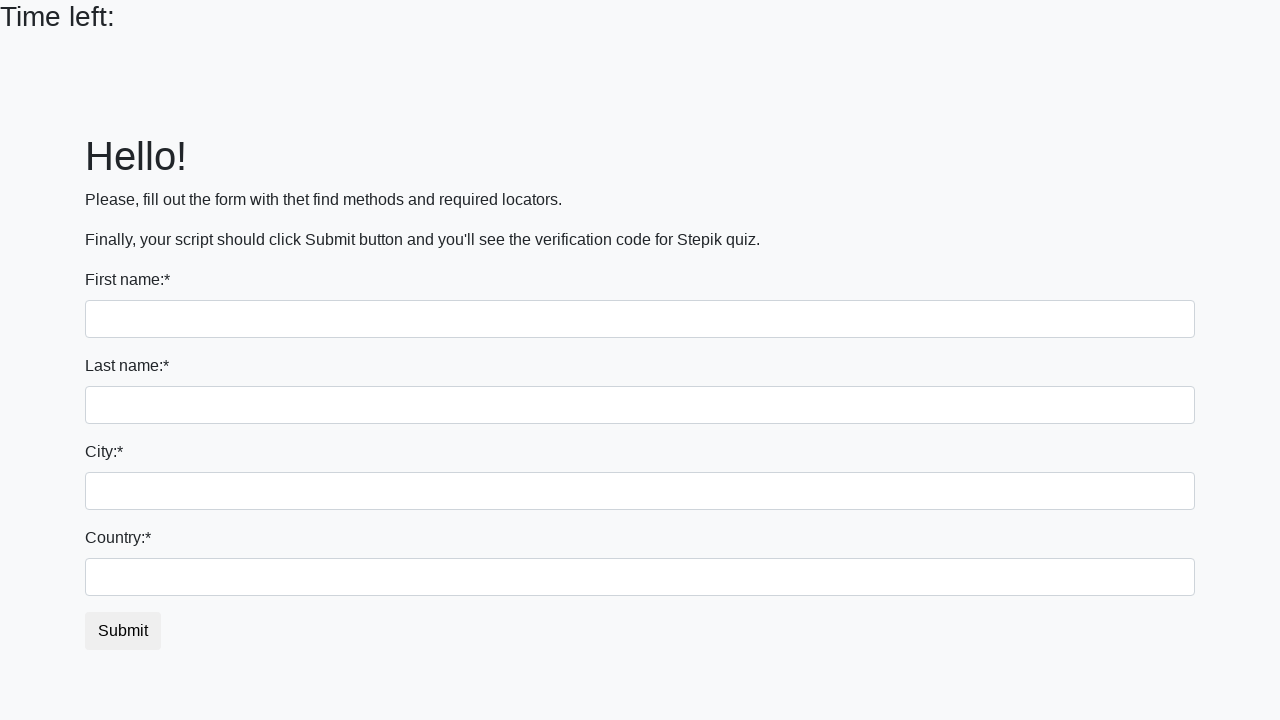

Filled first name field with 'John' on input >> nth=0
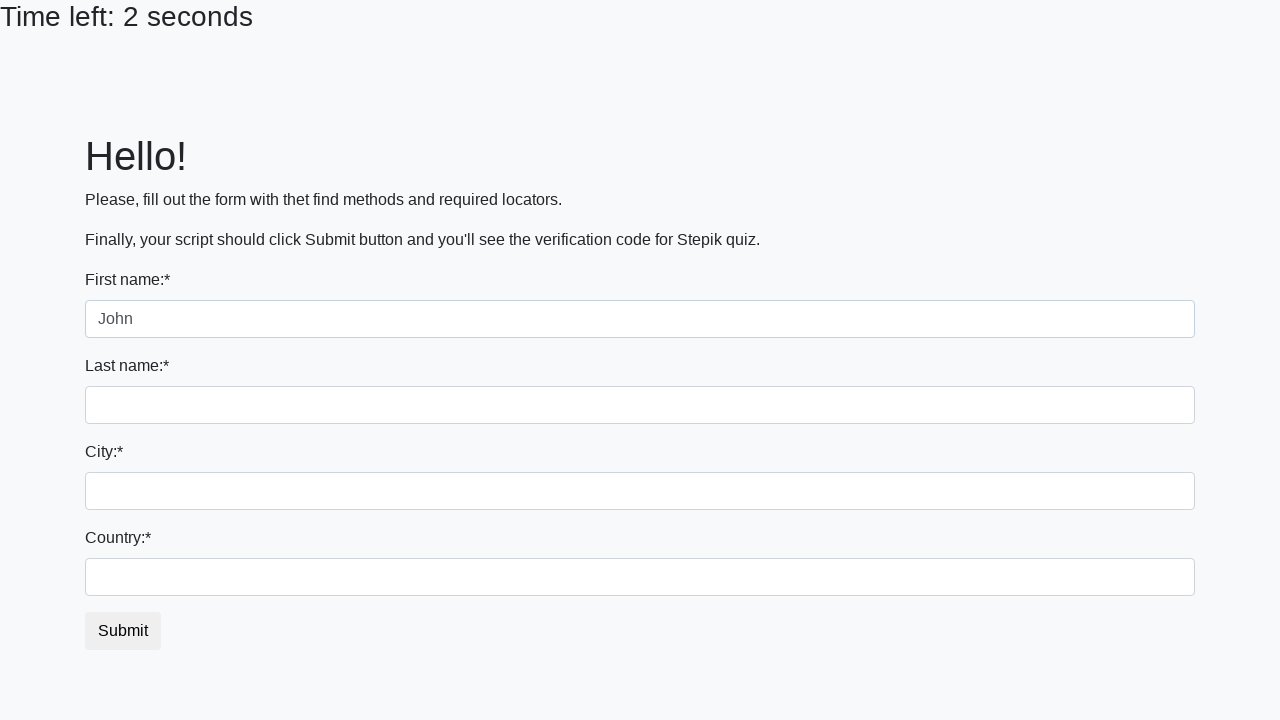

Filled last name field with 'Smith' on input[name='last_name']
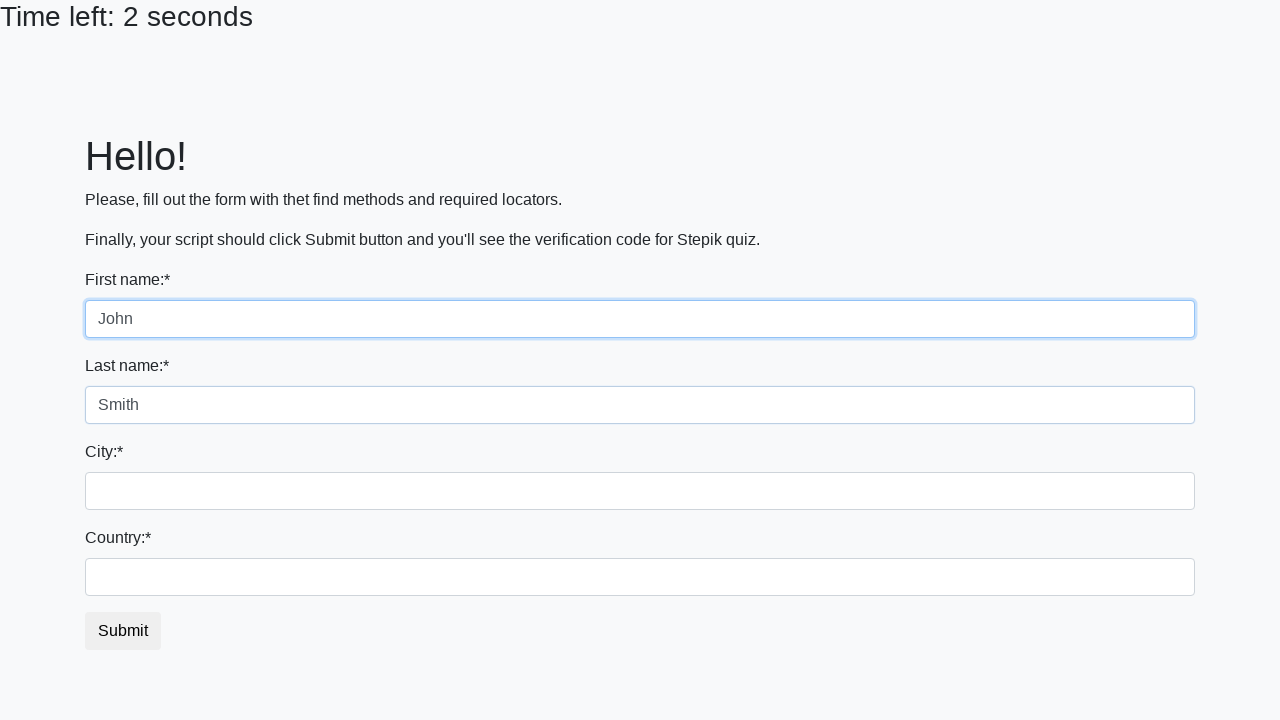

Filled city field with 'New York' on .form-control.city
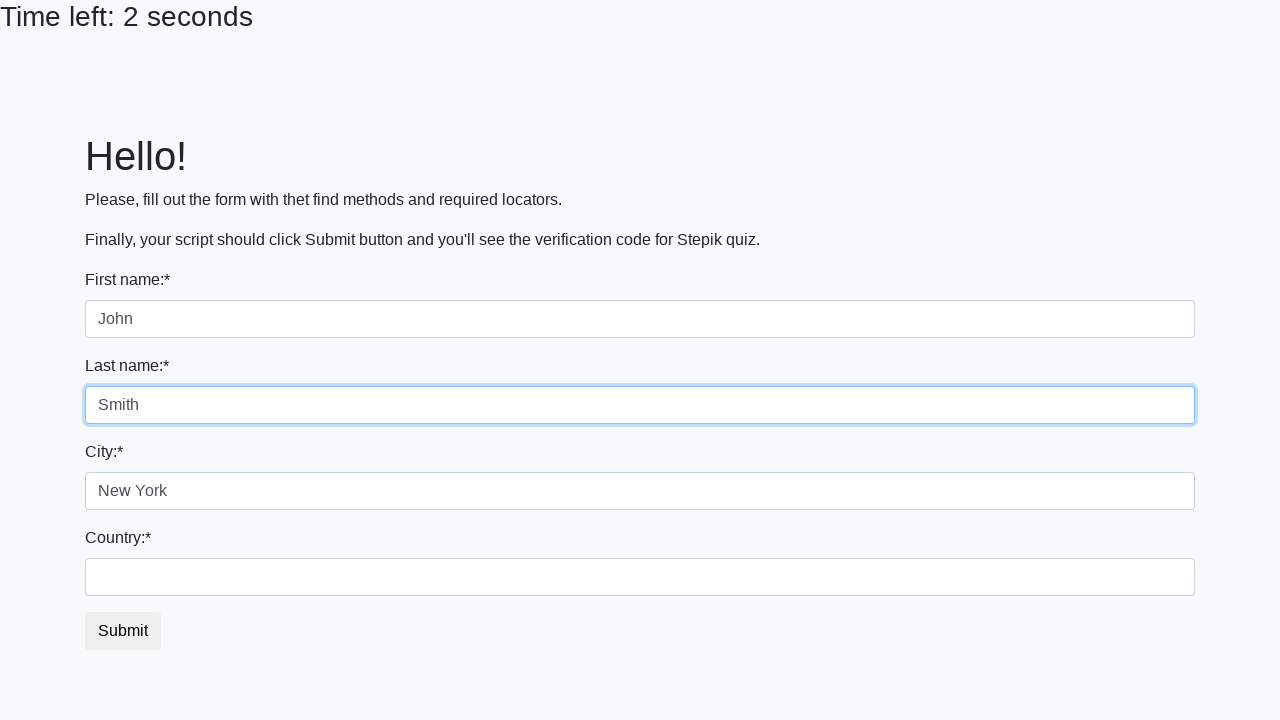

Filled country field with 'USA' on #country
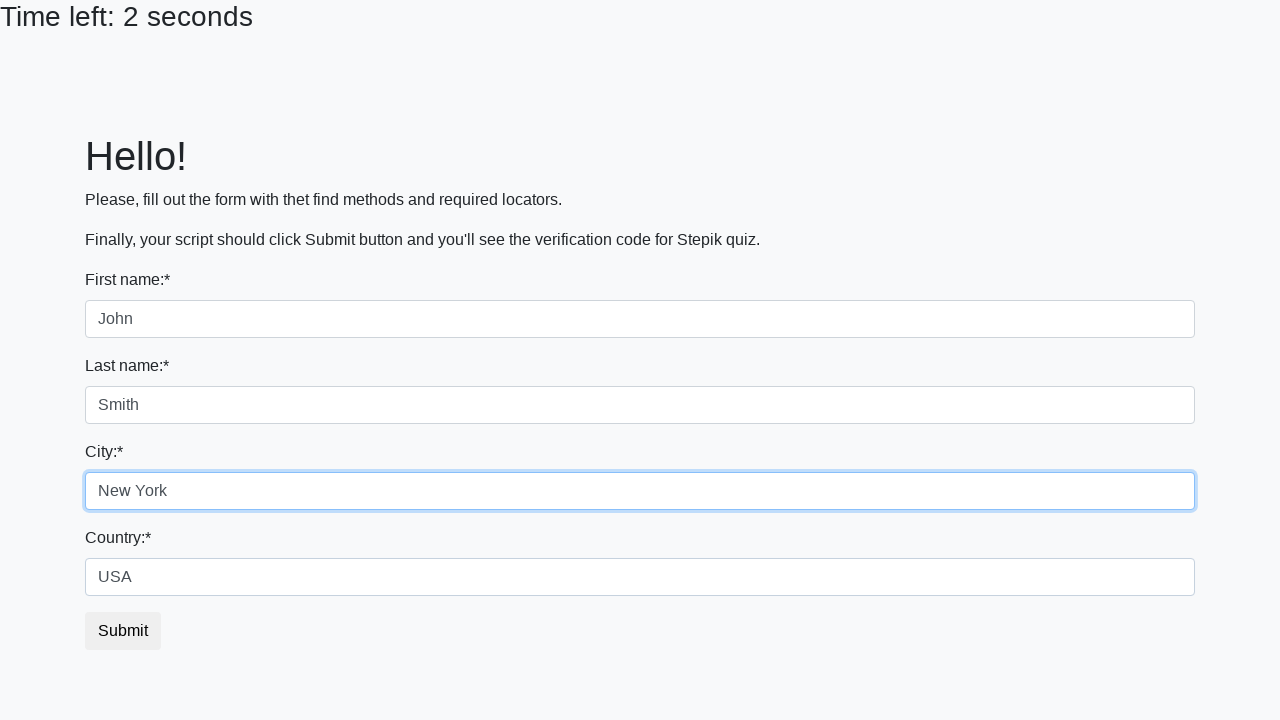

Clicked submit button to submit form at (123, 631) on button.btn.btn-default
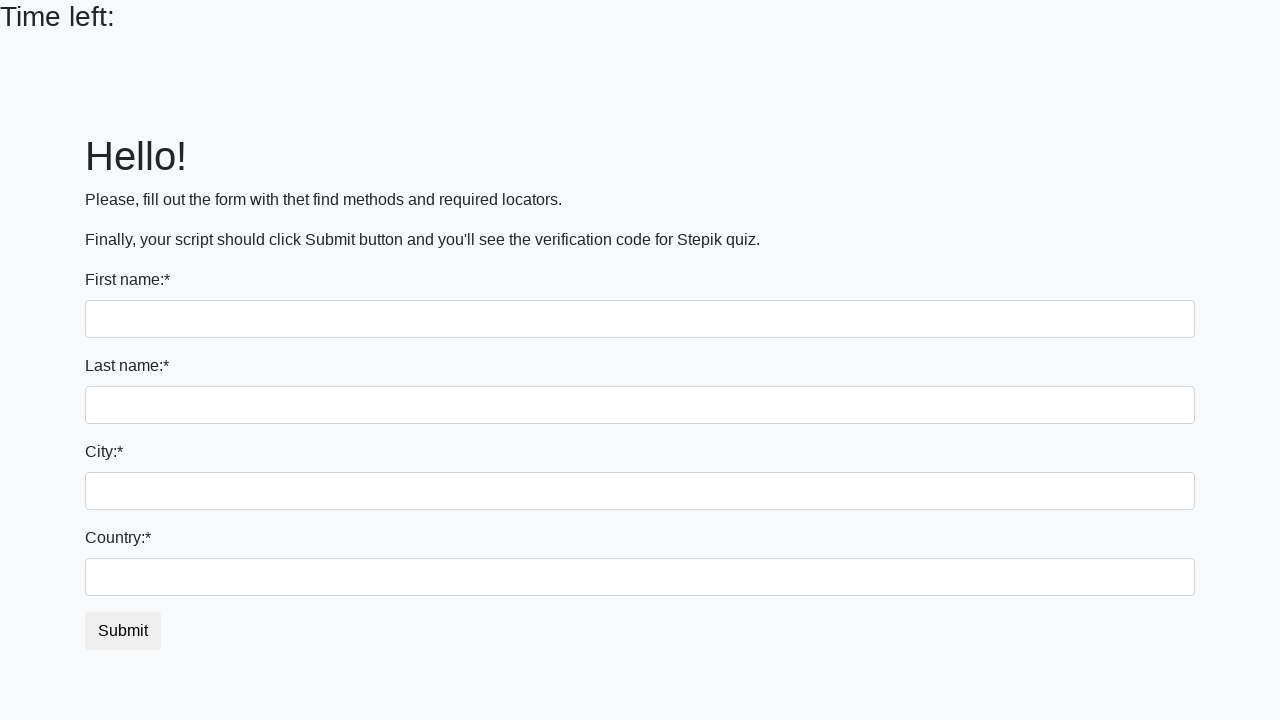

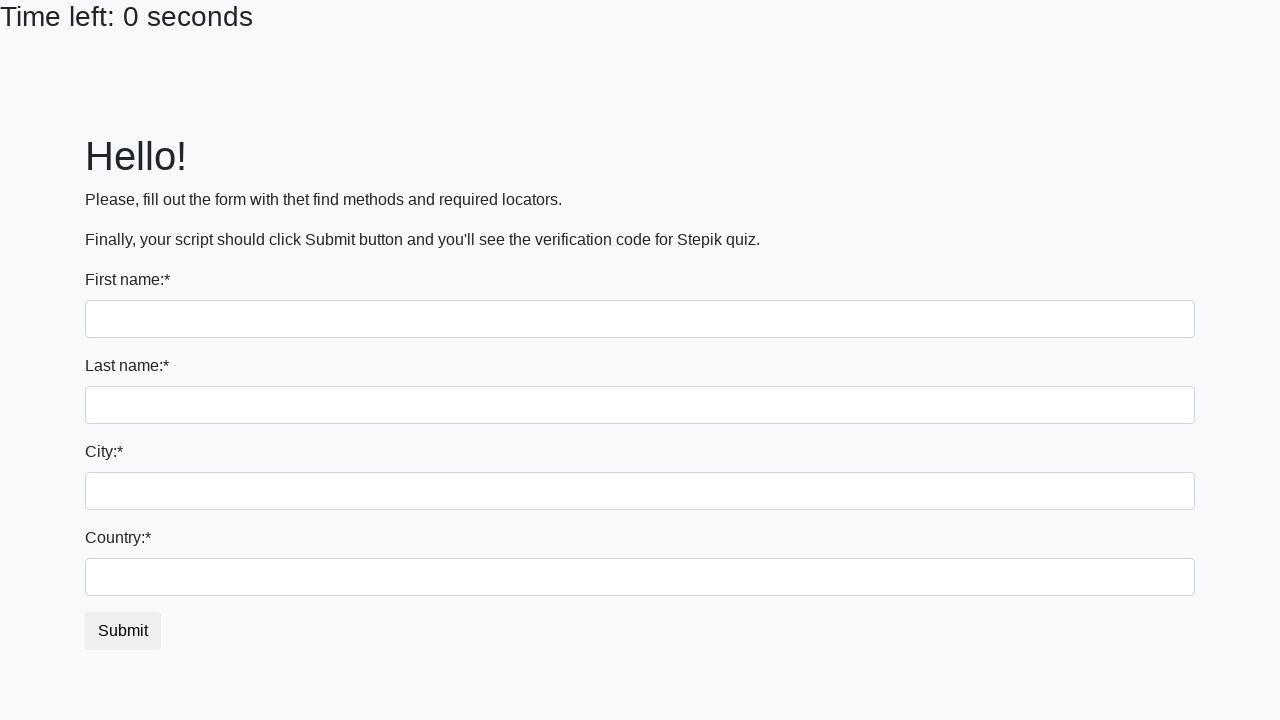